Tests an explicit wait exercise by waiting for a price element to show $100, then clicking a book button, reading a dynamic value, calculating a mathematical result (log of absolute value of 12*sin(x)), entering the answer, and submitting.

Starting URL: http://suninjuly.github.io/explicit_wait2.html

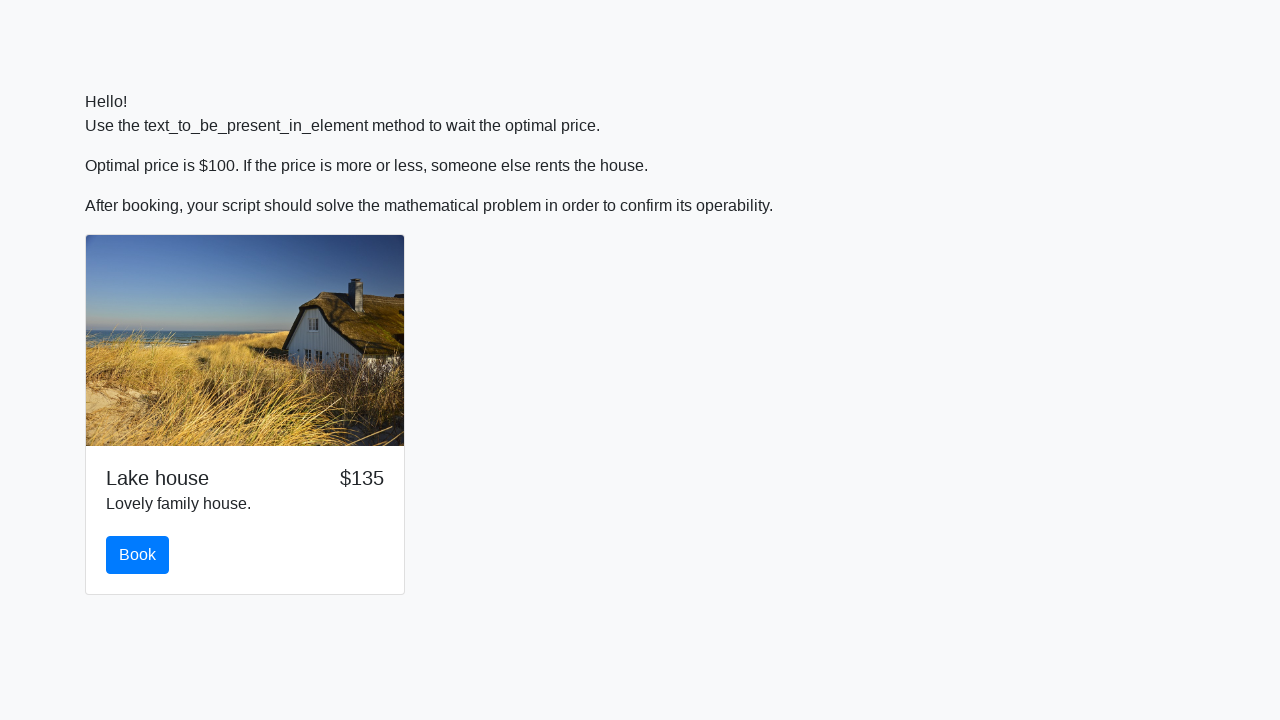

Waited for price element to show $100
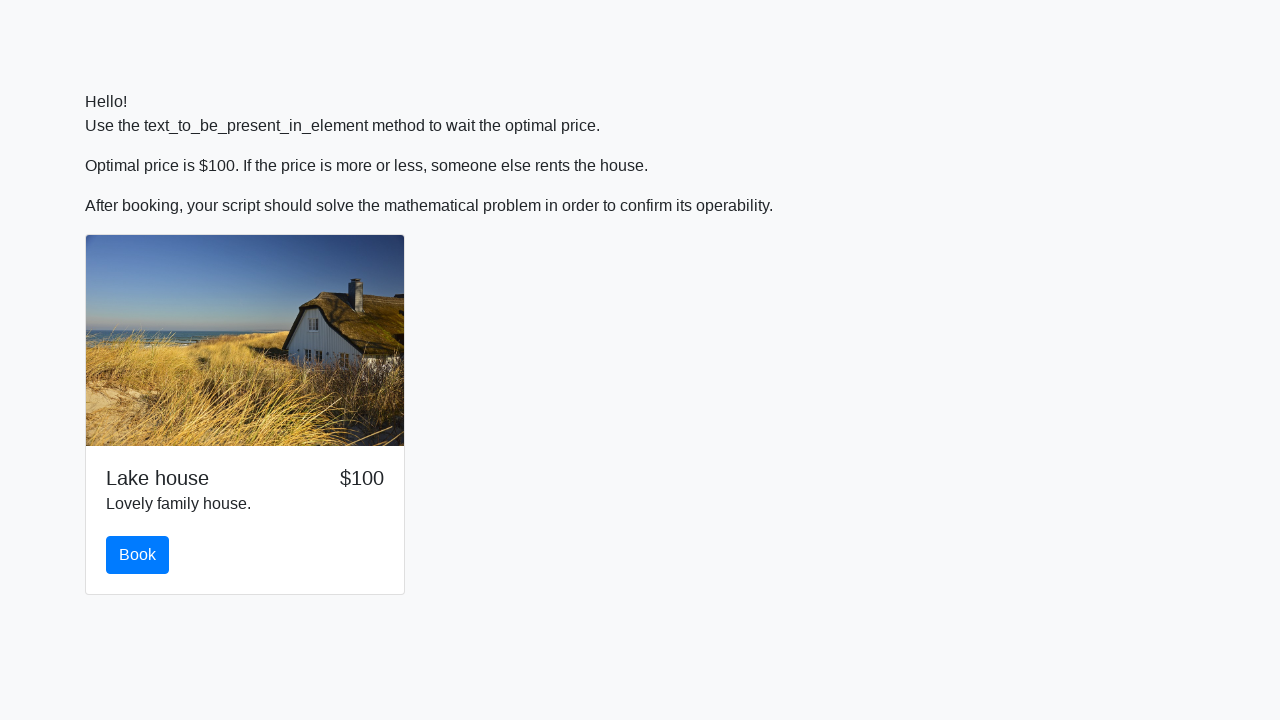

Clicked the book button at (138, 555) on #book
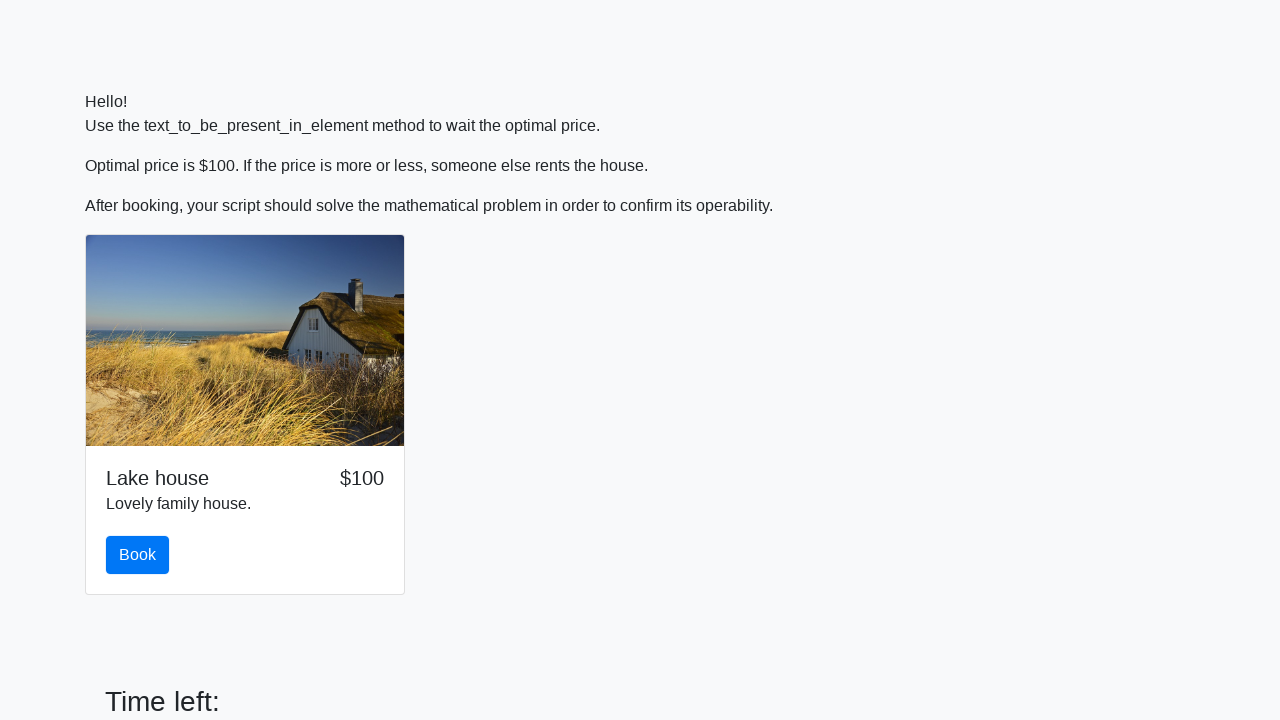

Retrieved input value from #input_value element
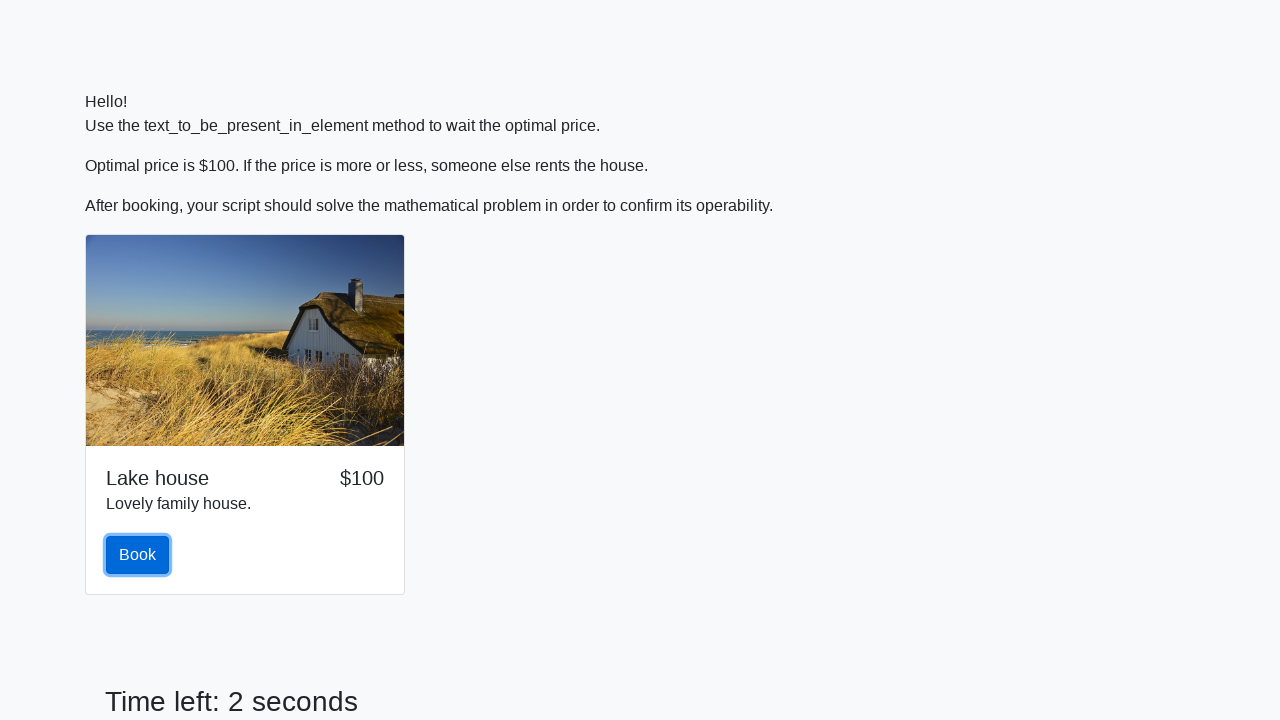

Calculated answer using log(abs(12*sin(x))) formula: 2.3543306431644426
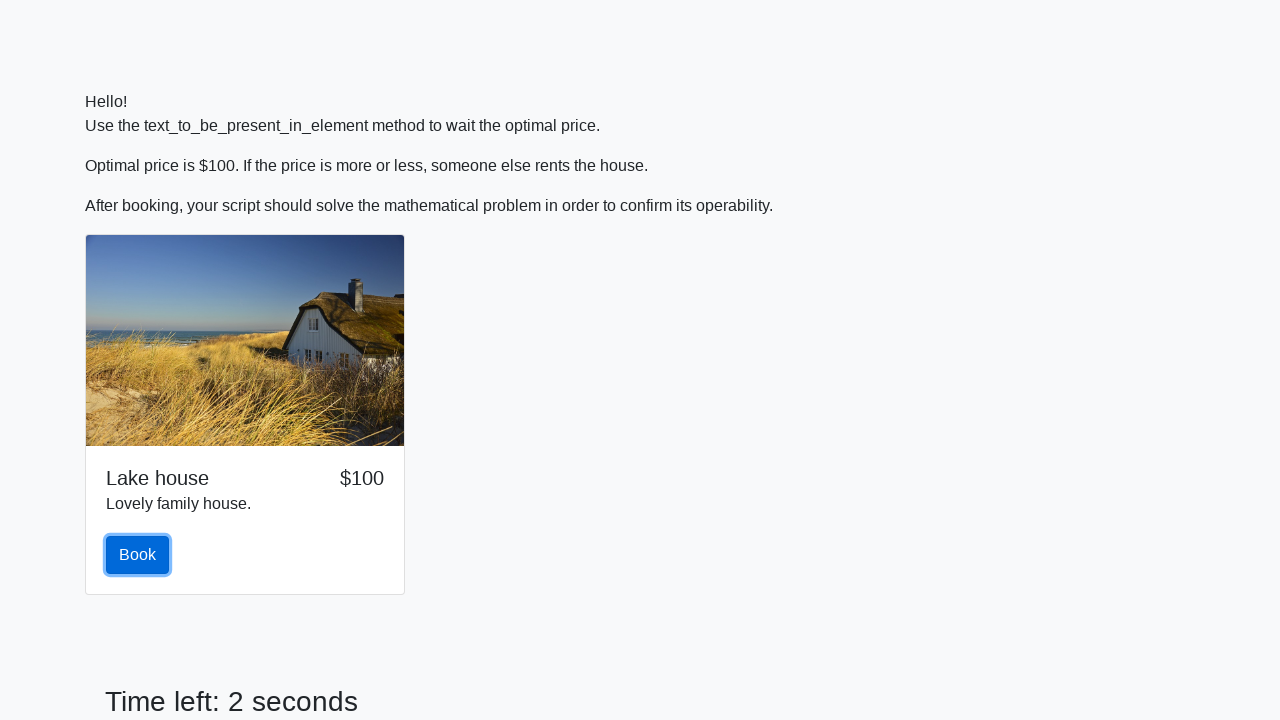

Filled answer field with calculated value on #answer
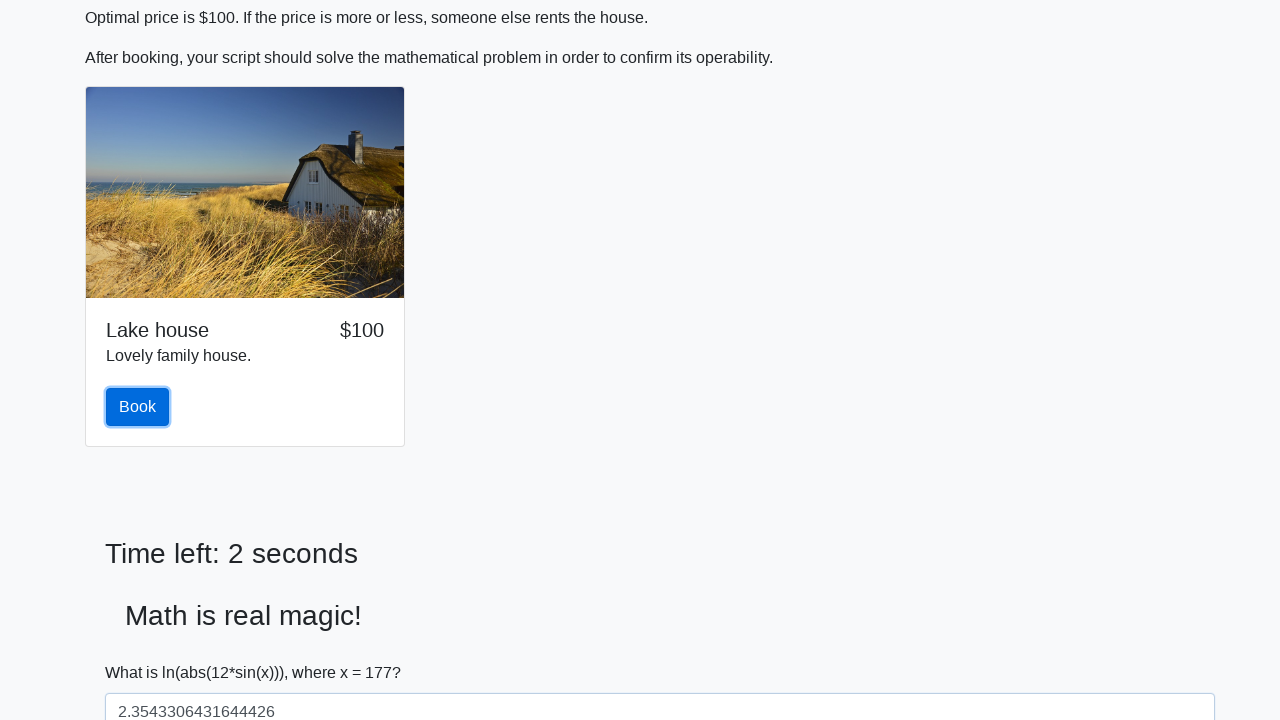

Clicked the solve button to submit answer at (143, 651) on #solve
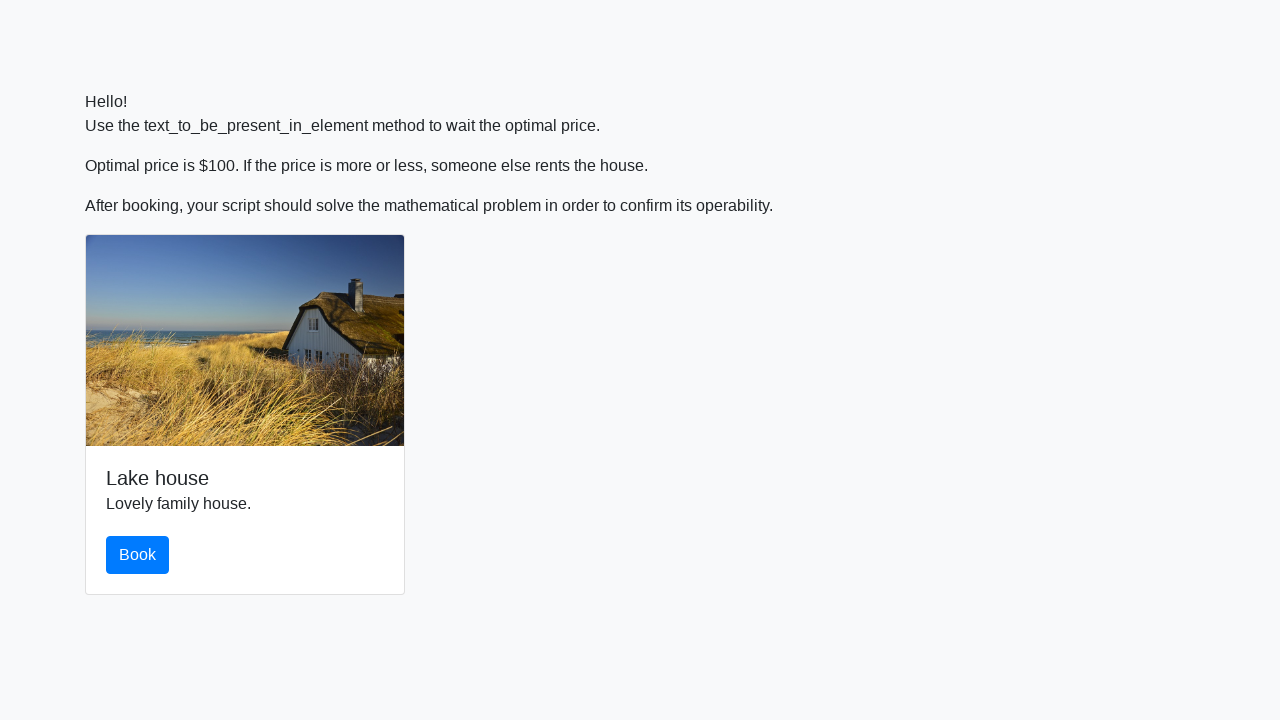

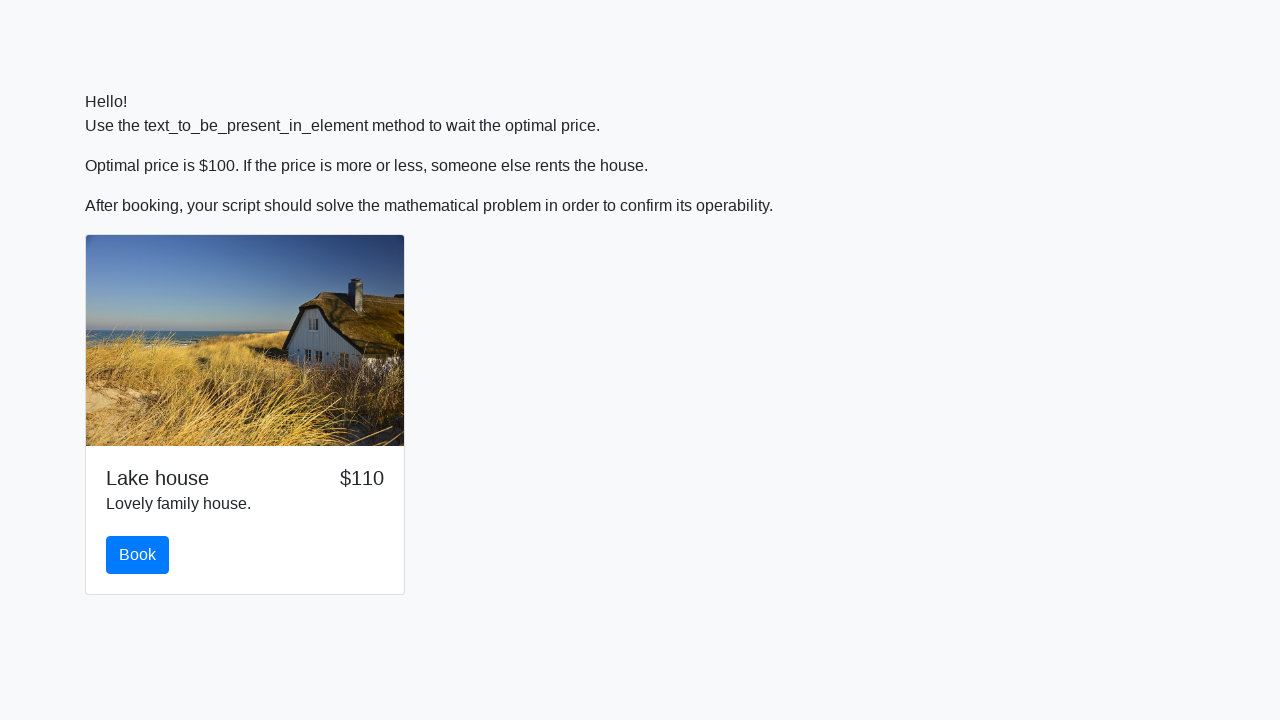